Tests the job search functionality on zhipin.com (Boss直聘) by entering a job position query and clicking the search button to find job listings.

Starting URL: https://www.zhipin.com/?city=100010000&ka=city-sites-100010000

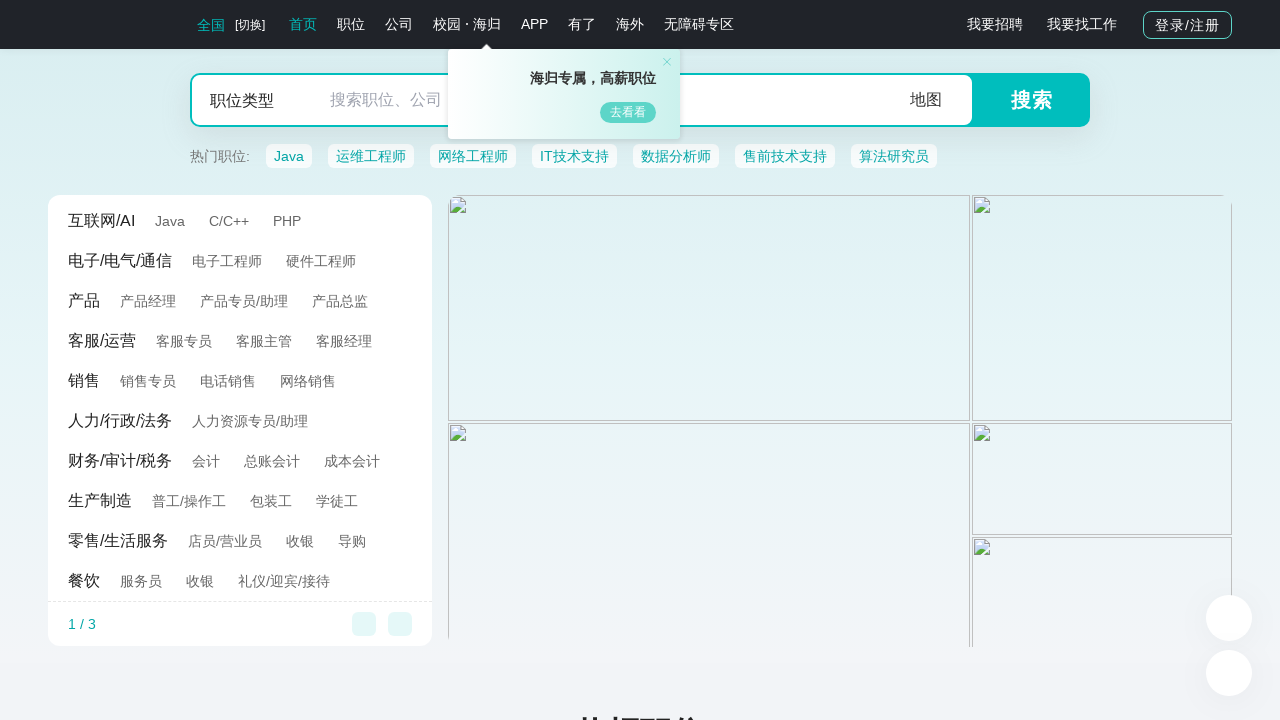

Page loaded (domcontentloaded state reached)
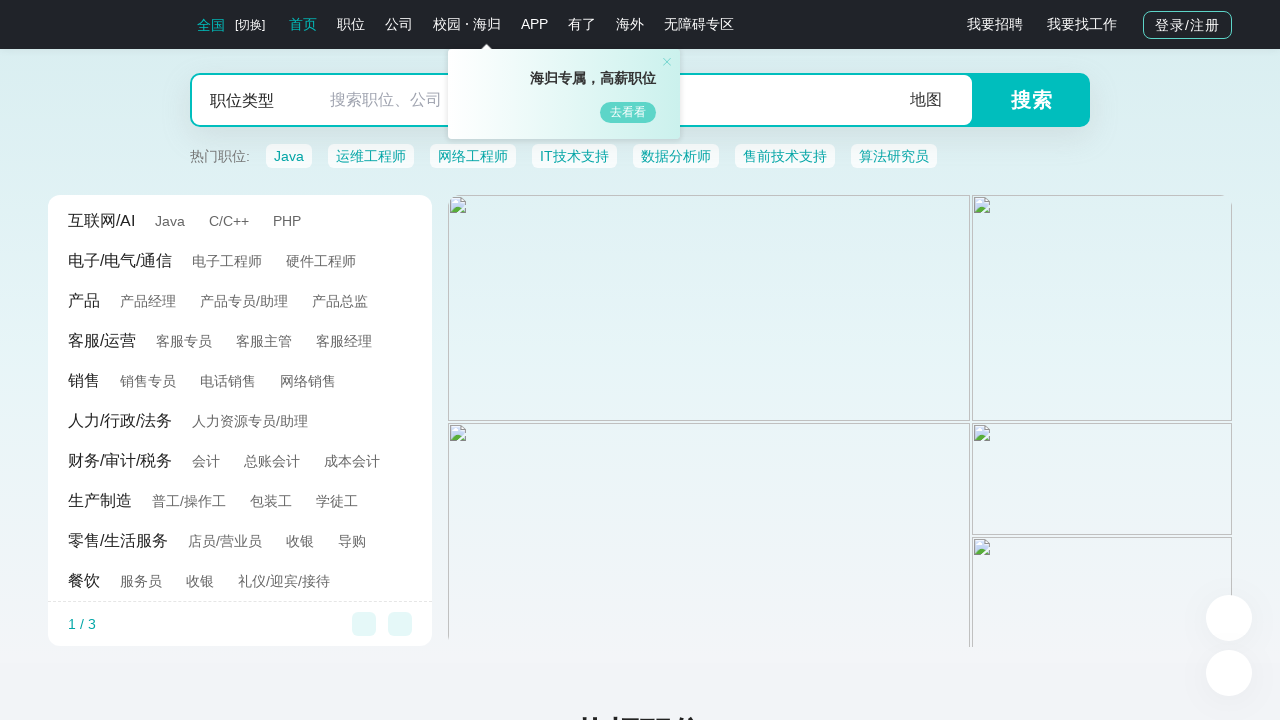

Filled search input with job position '软件测试' (Software Testing) on .ipt-search
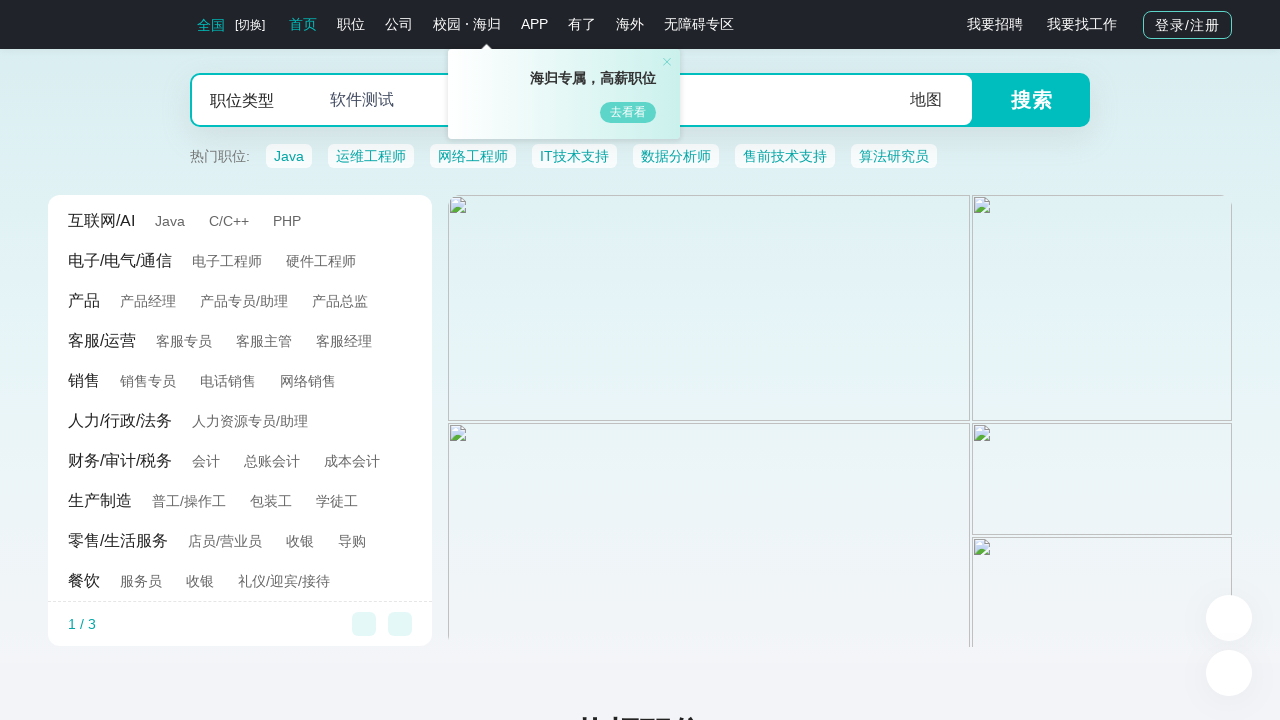

Clicked search button to find job listings at (1026, 100) on xpath=//*[@id="wrap"]/div[3]/div/div[1]/div[1]/form/button
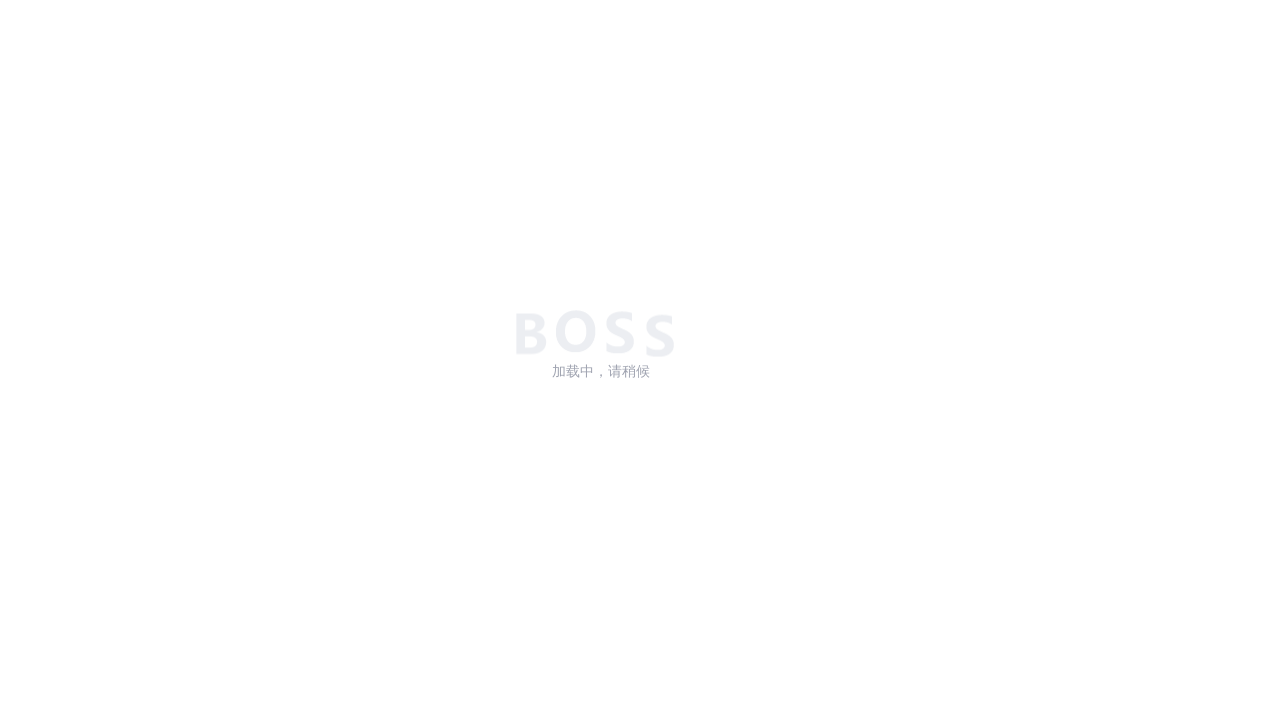

Search results loaded (networkidle state reached)
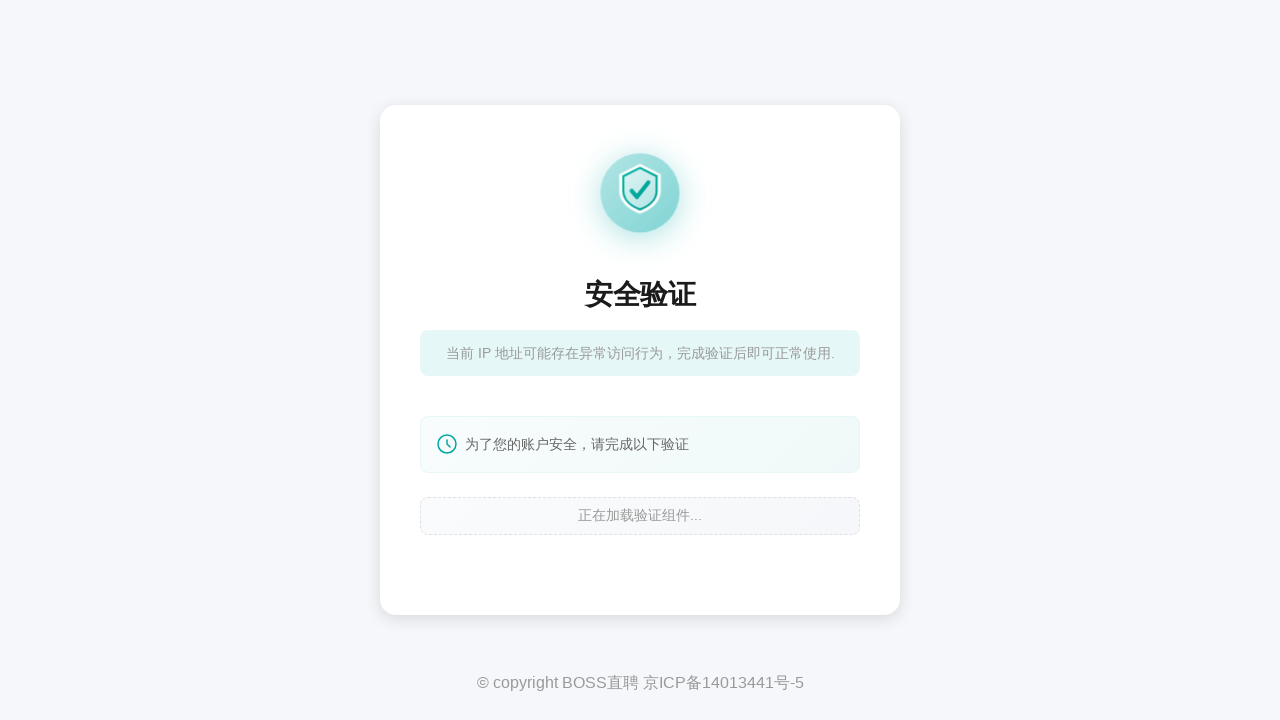

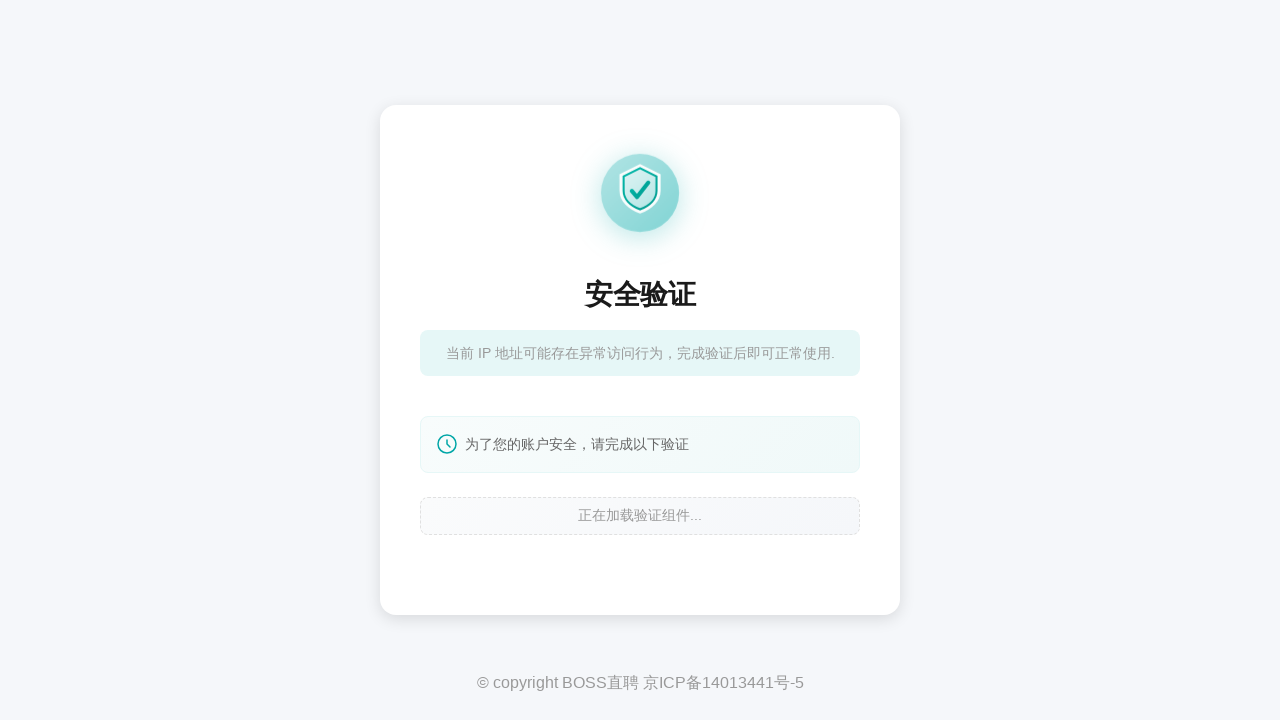